Navigates to the Trendyol homepage and verifies that the page title matches the expected title

Starting URL: https://www.trendyol.com/en

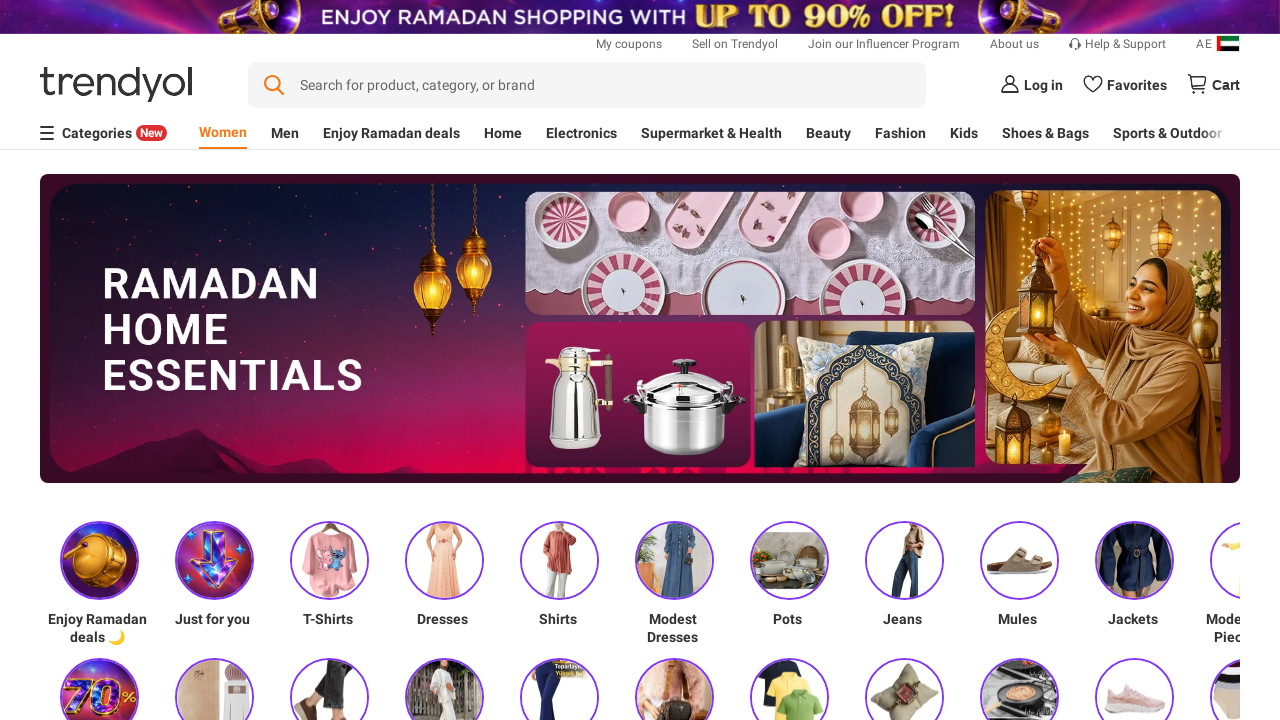

Navigated to Trendyol homepage
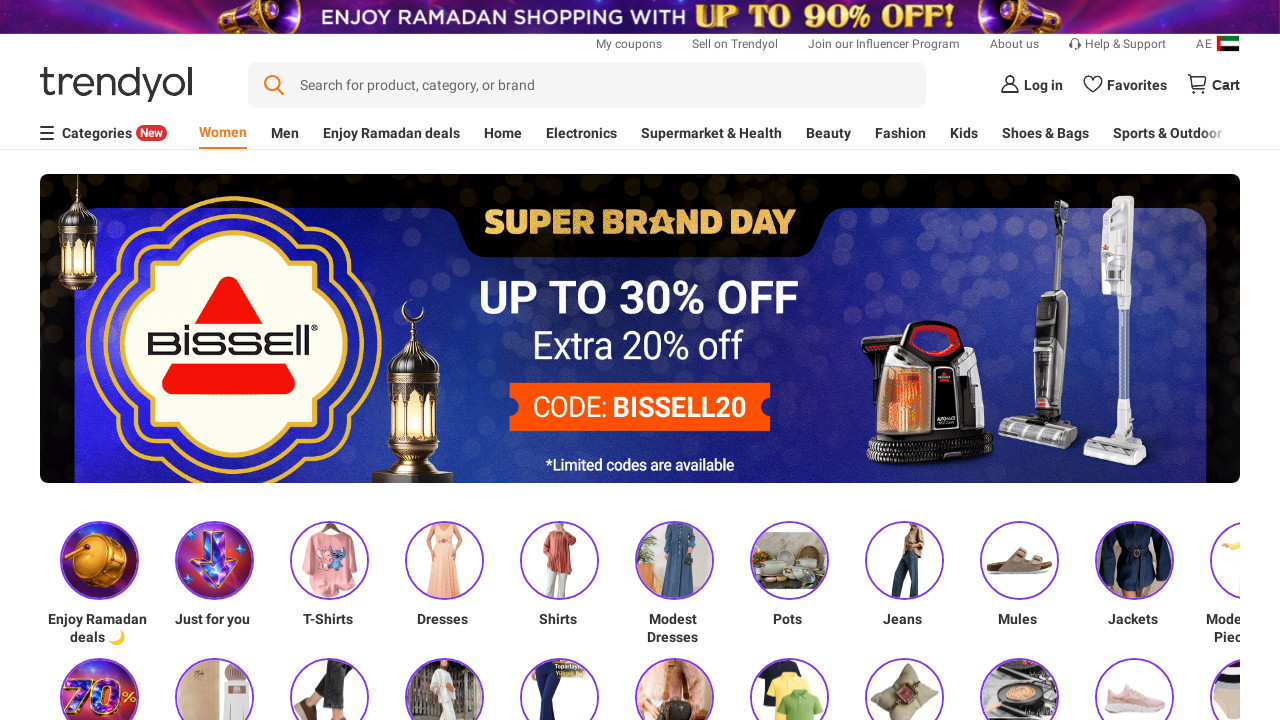

Verified page title matches expected title
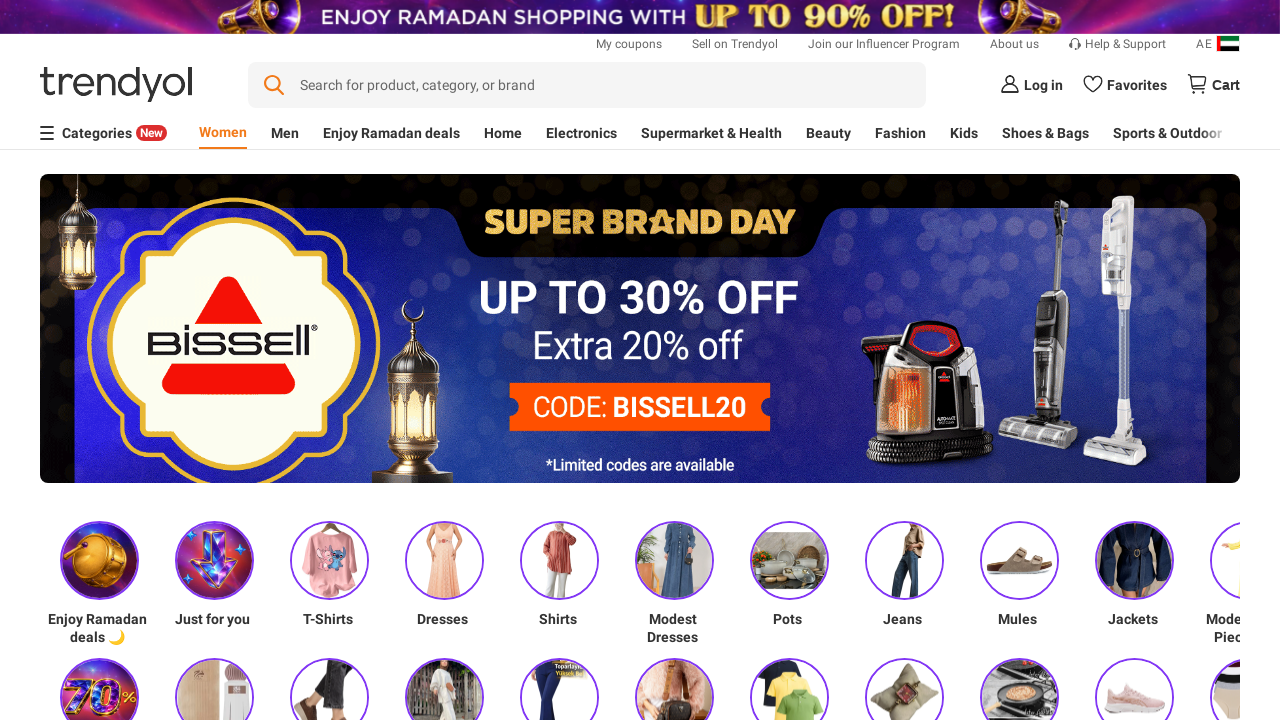

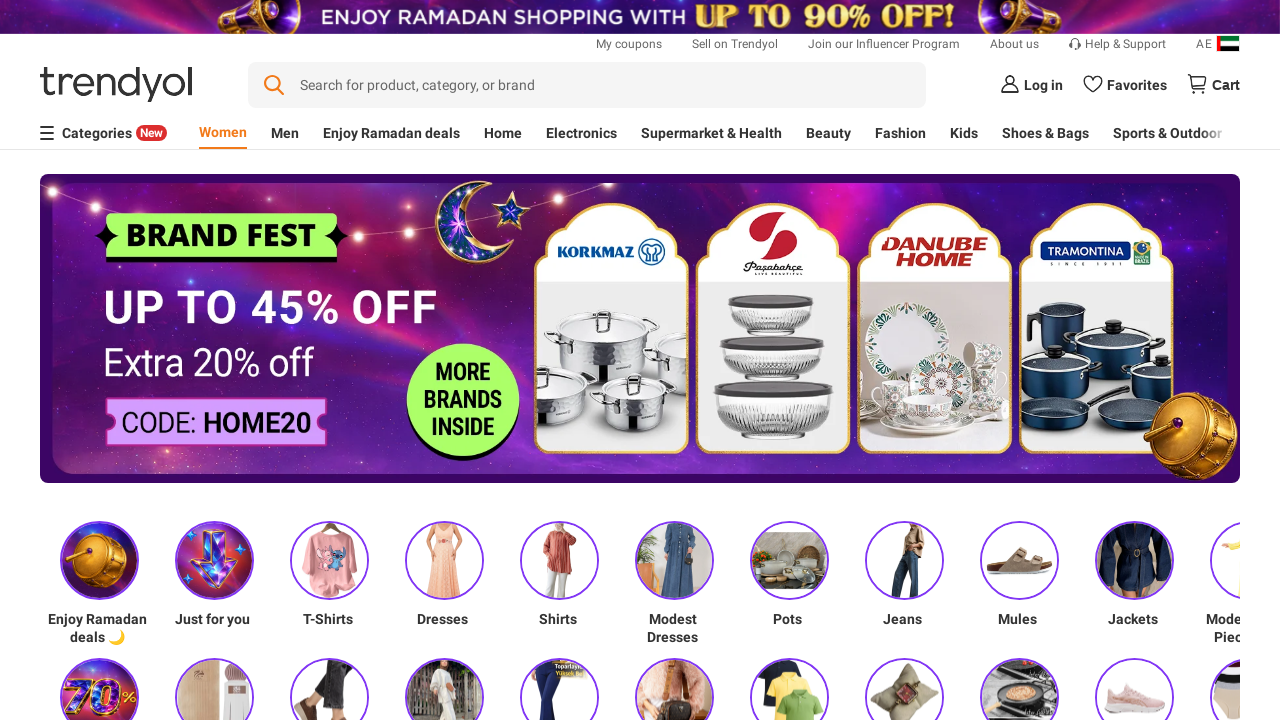